Verifies that the GitHub Copilot page has the correct title containing GitHub Copilot

Starting URL: https://github.com/features/copilot

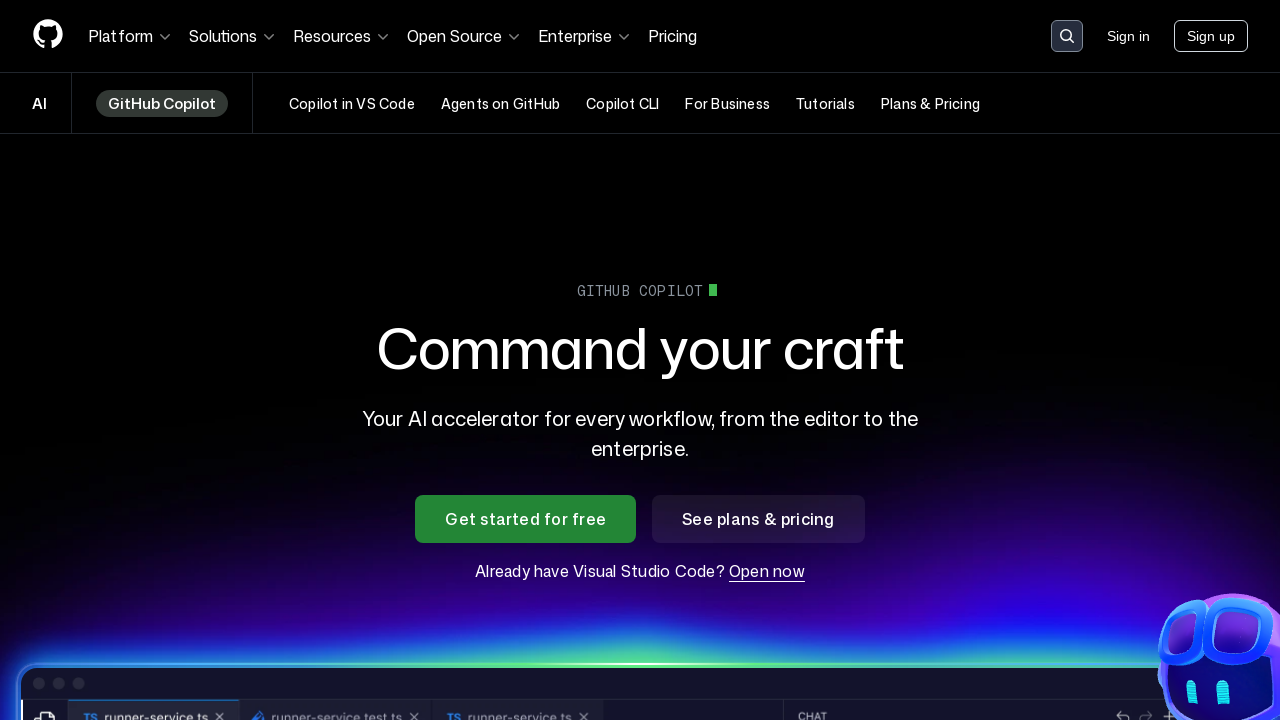

Waited for page to load (domcontentloaded state)
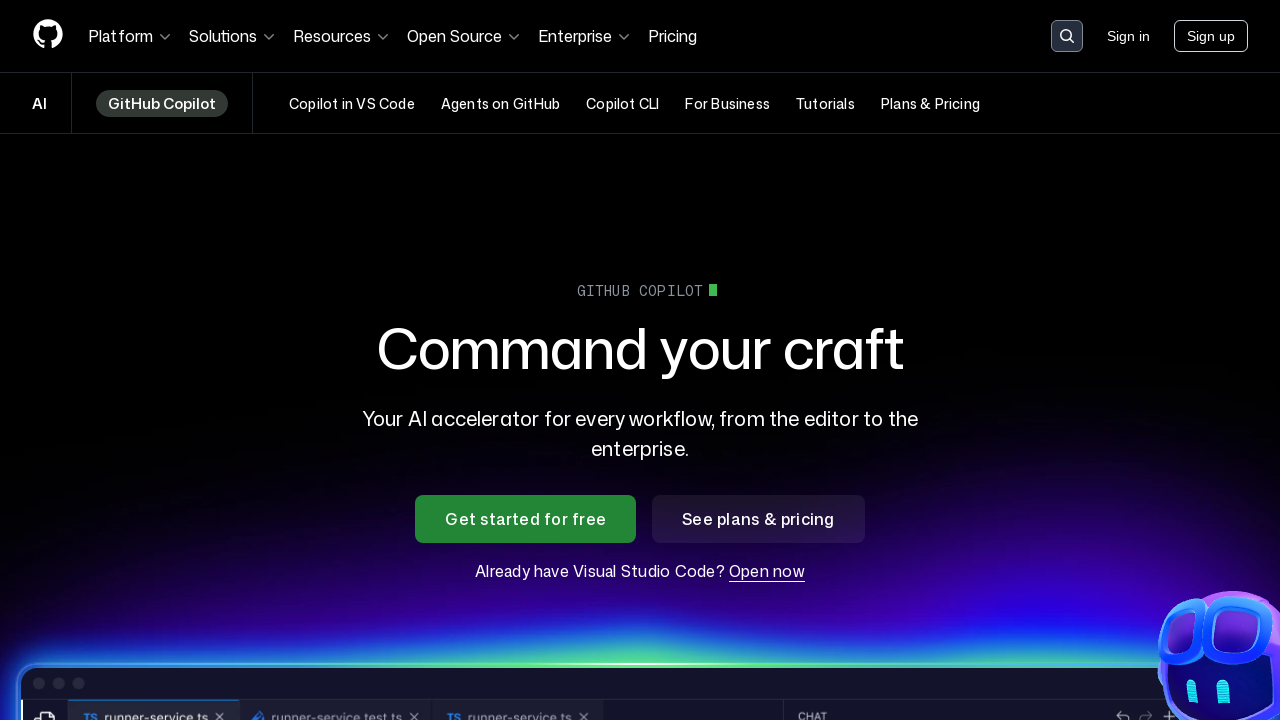

Verified that page title contains 'GitHub Copilot'
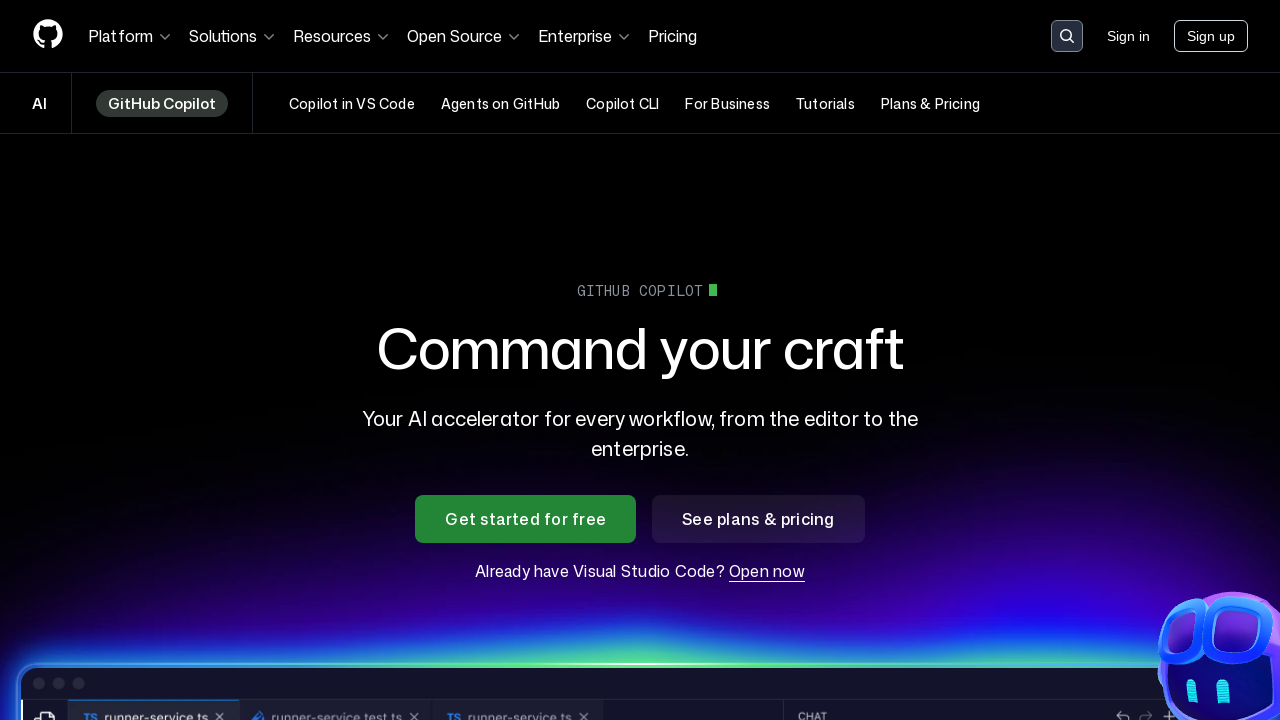

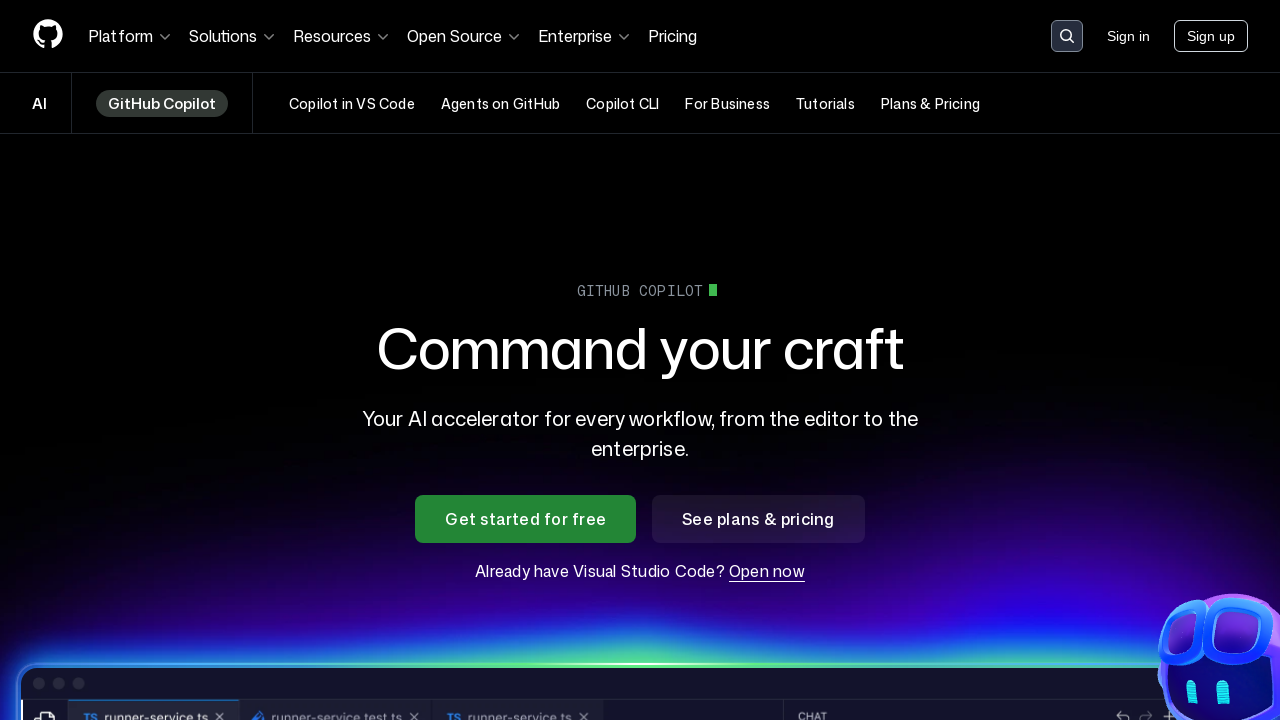